Tests drag and drop functionality by dragging column A to column B on the Heroku app practice site

Starting URL: https://the-internet.herokuapp.com/drag_and_drop

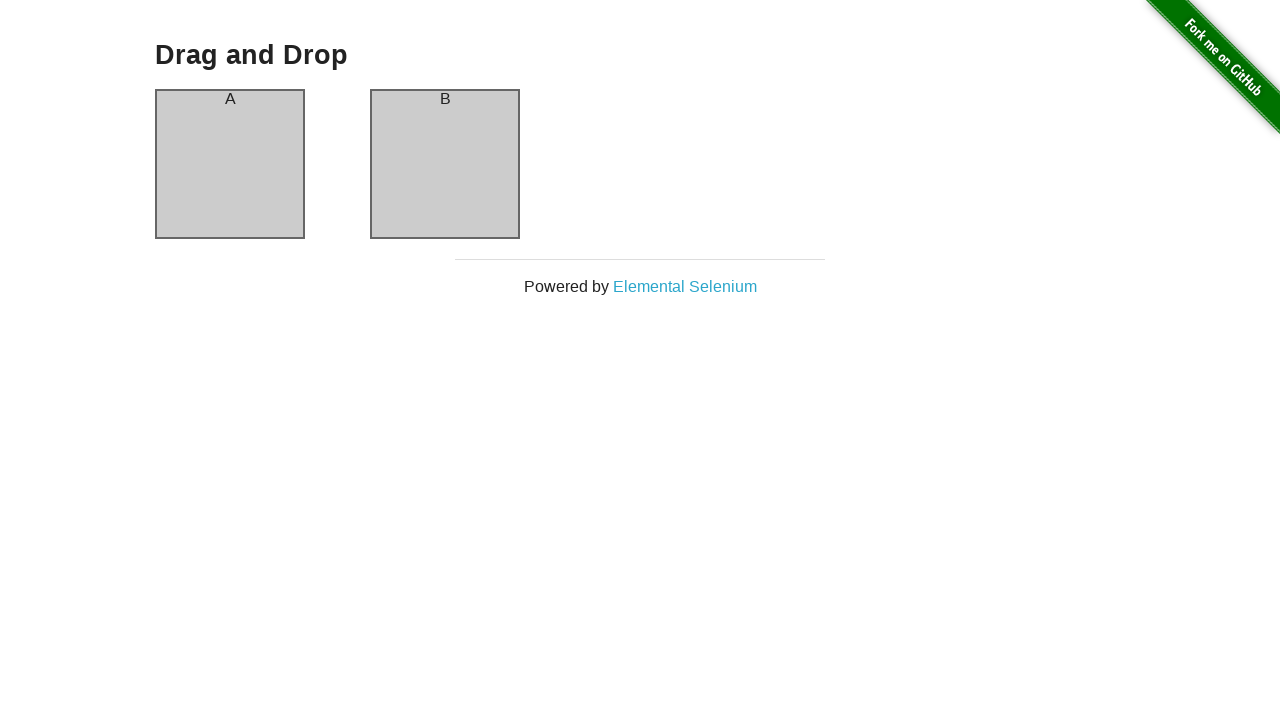

Navigated to Heroku drag and drop practice page
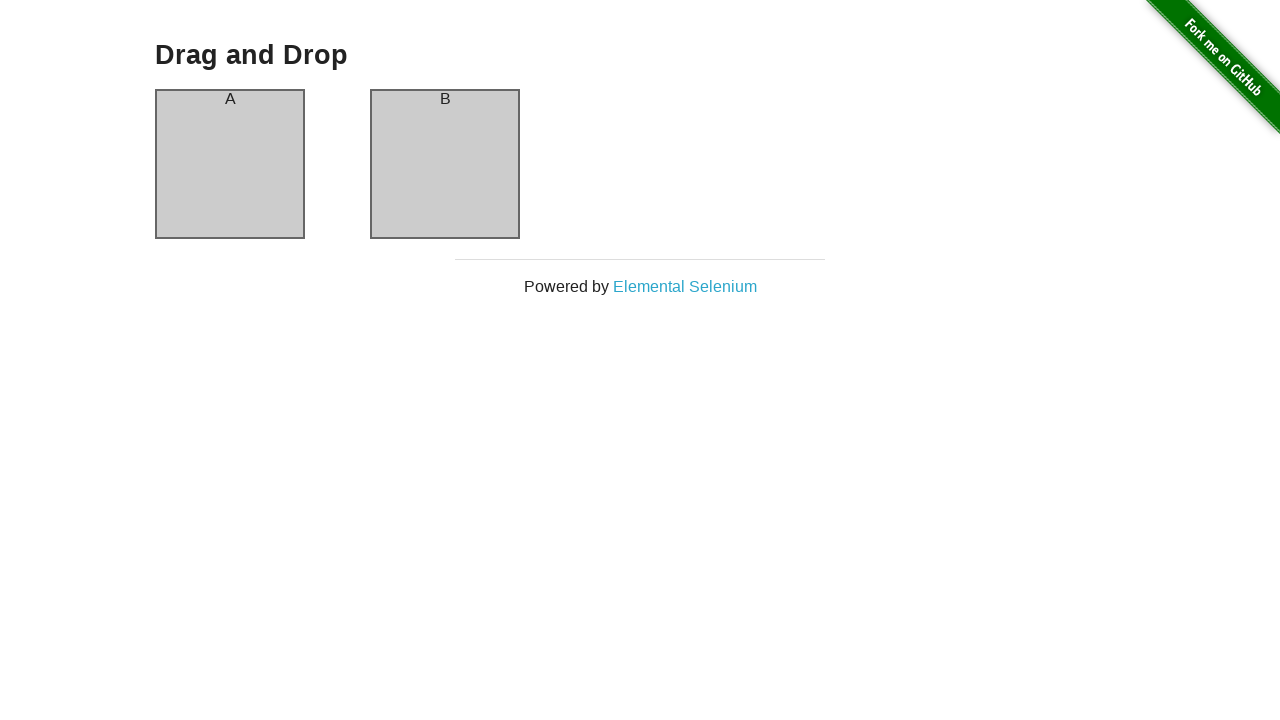

Located column A (source element)
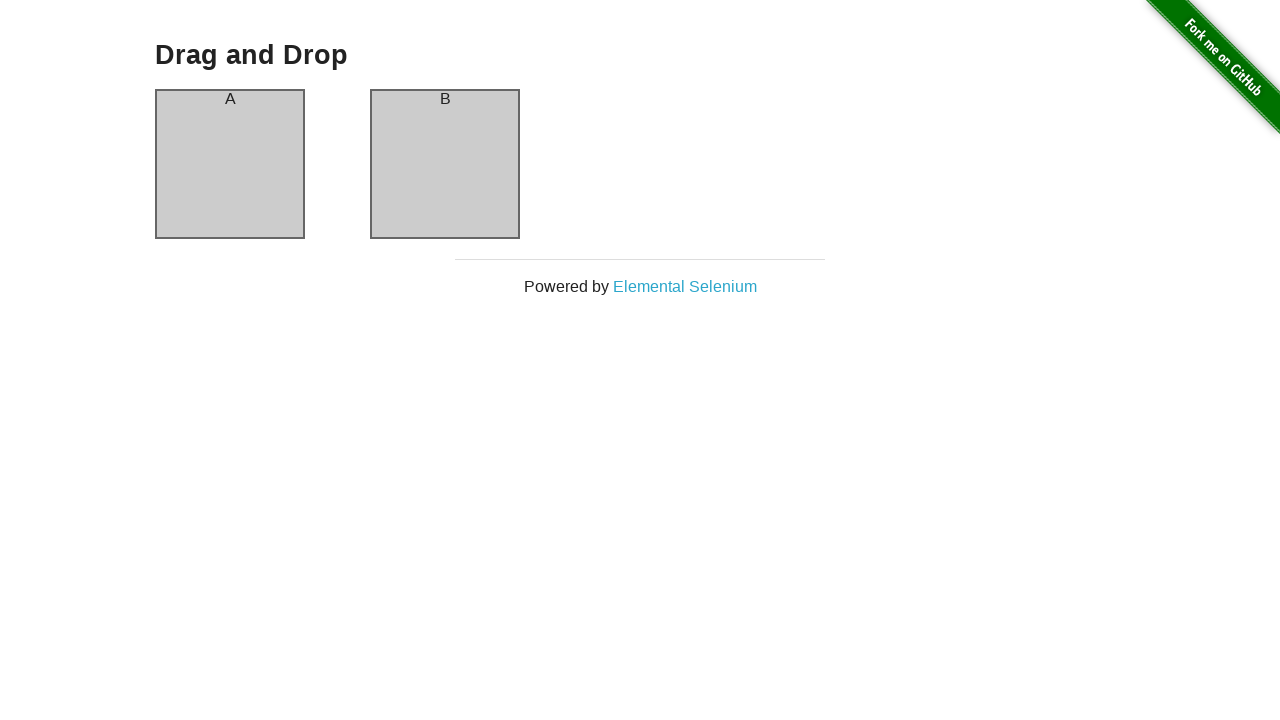

Located column B (target element)
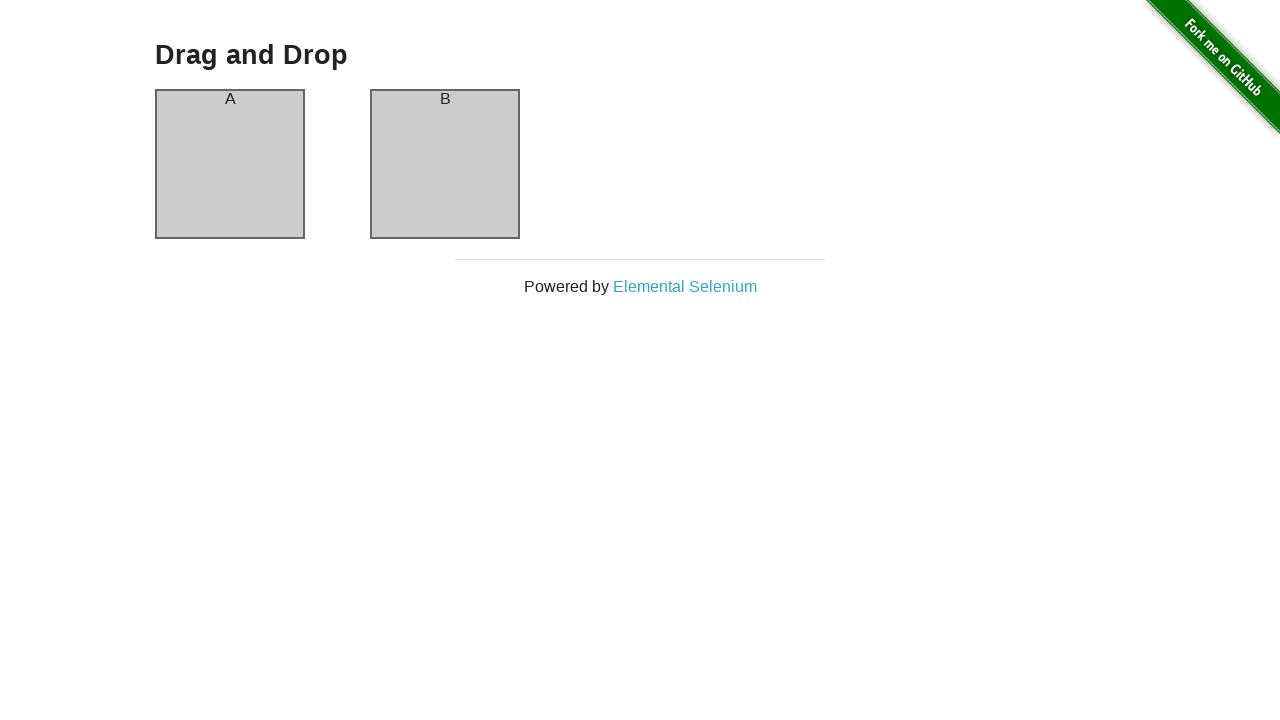

Dragged column A to column B at (445, 164)
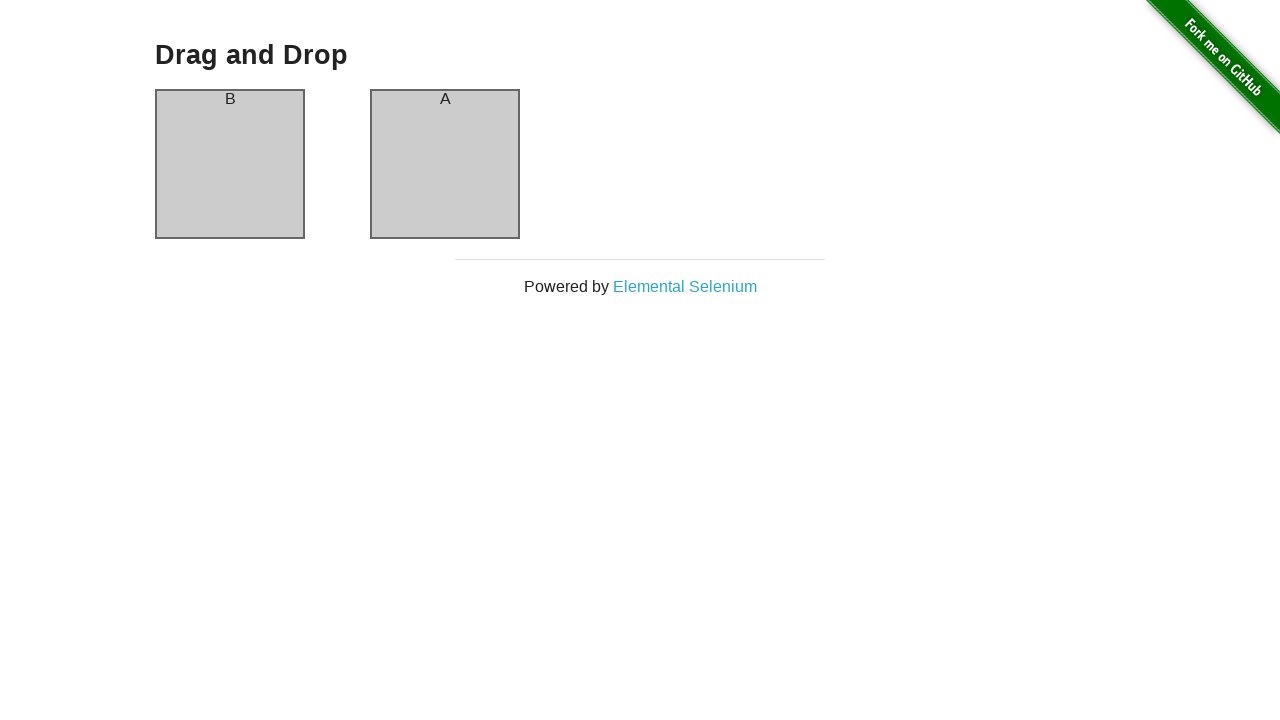

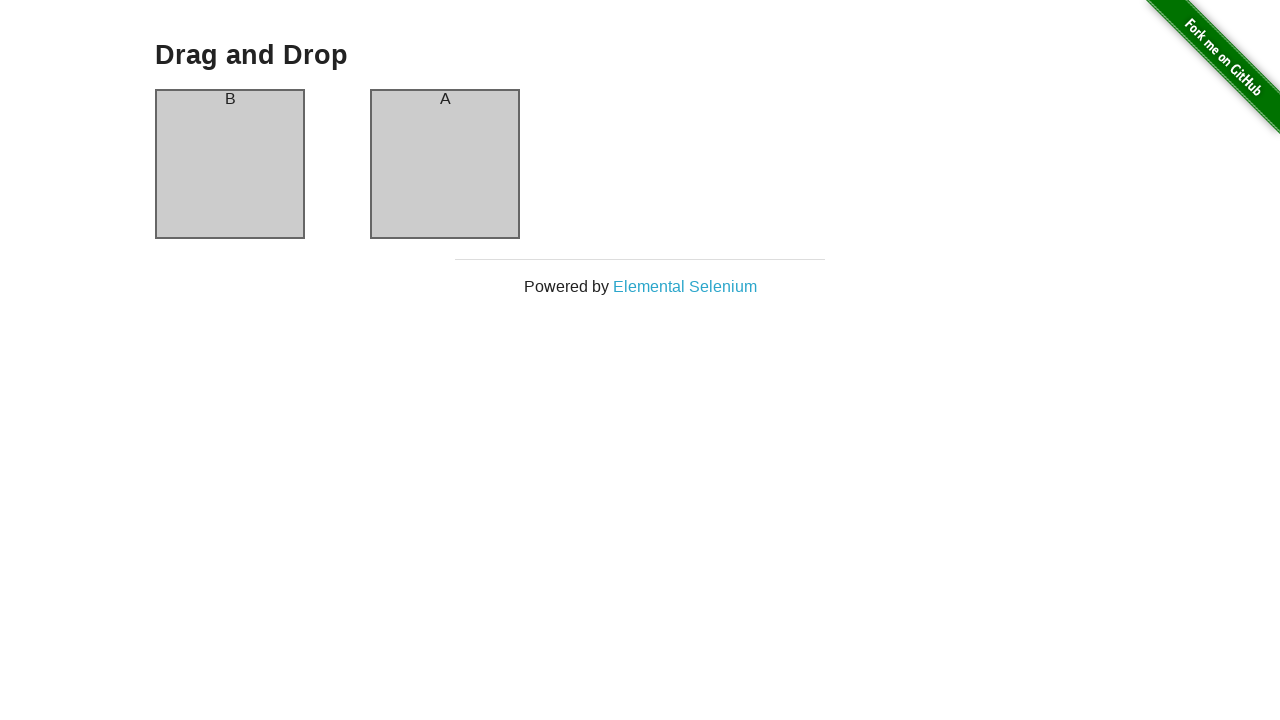